Tests drag and drop functionality within an iframe by dragging an element from source to target location

Starting URL: https://jqueryui.com/droppable/

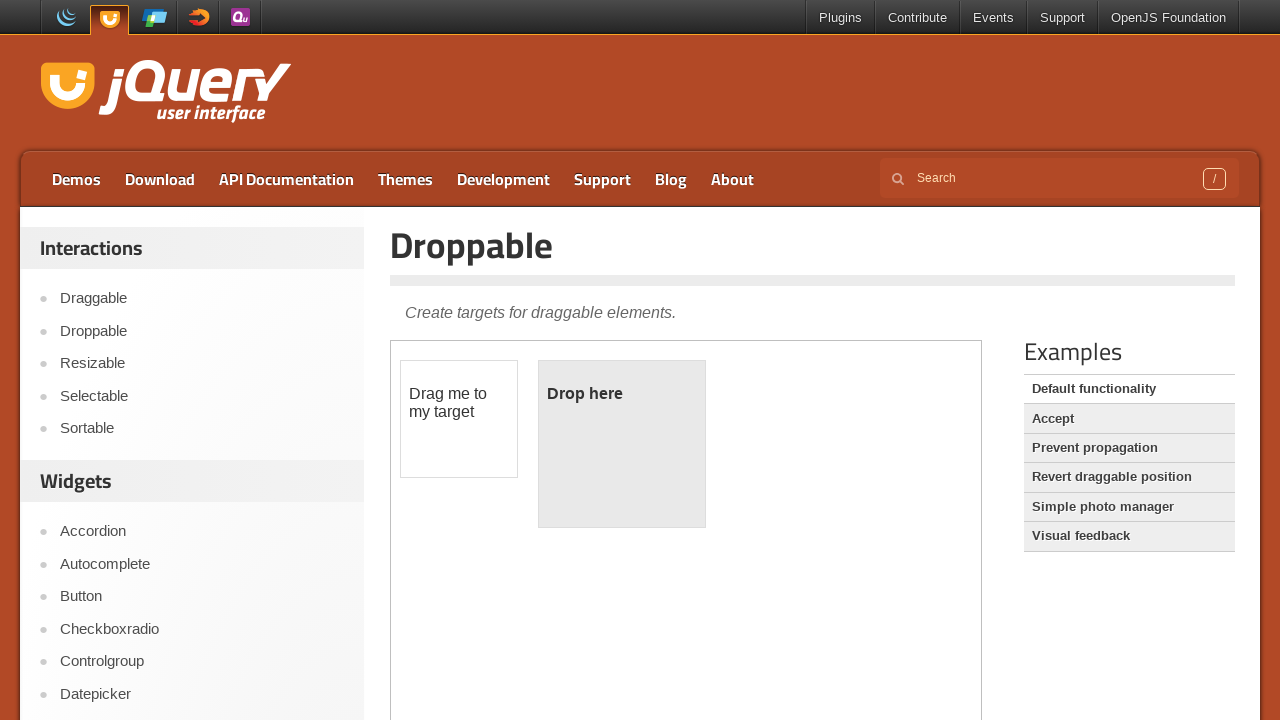

Located iframe with class 'demo-frame'
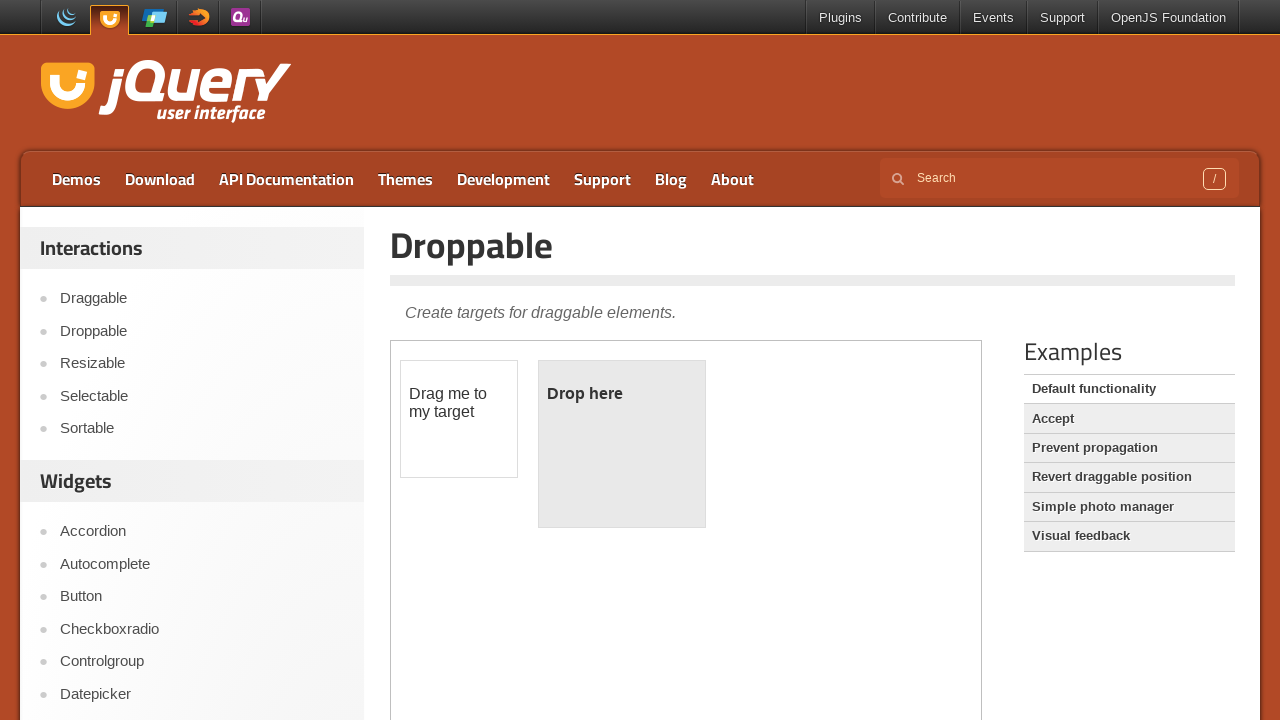

Located draggable element with id 'draggable'
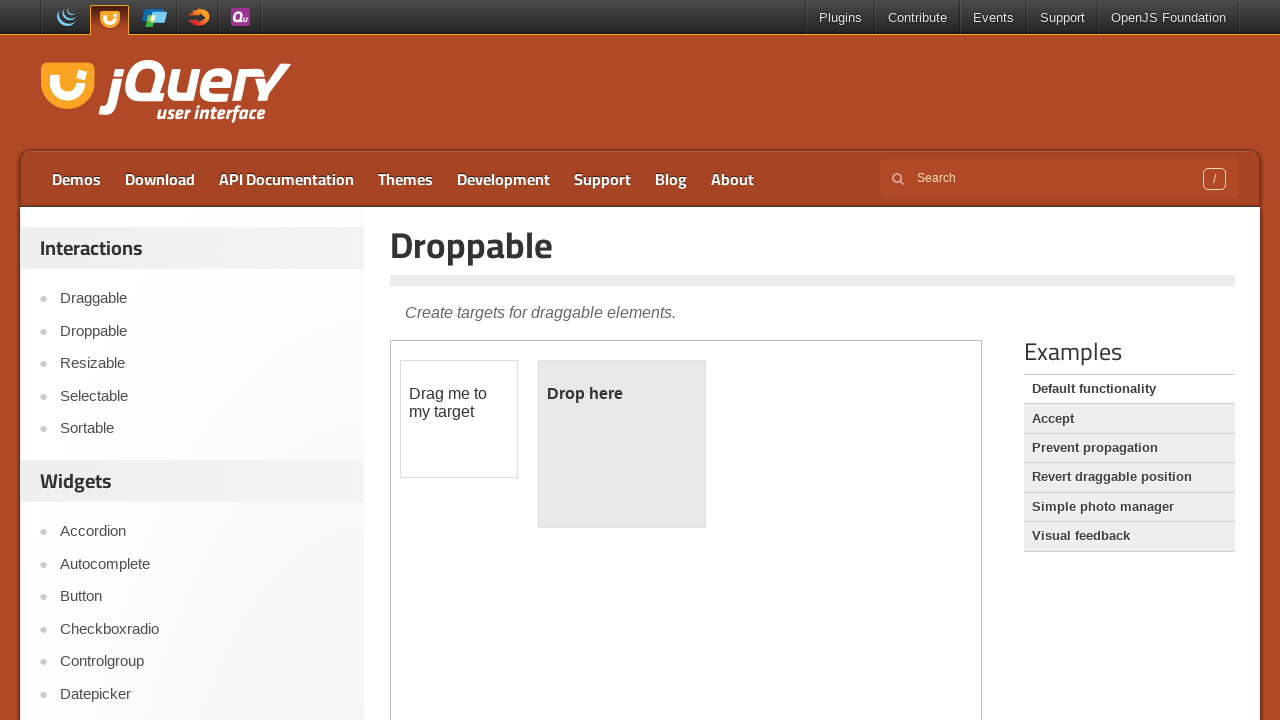

Located droppable target element with id 'droppable'
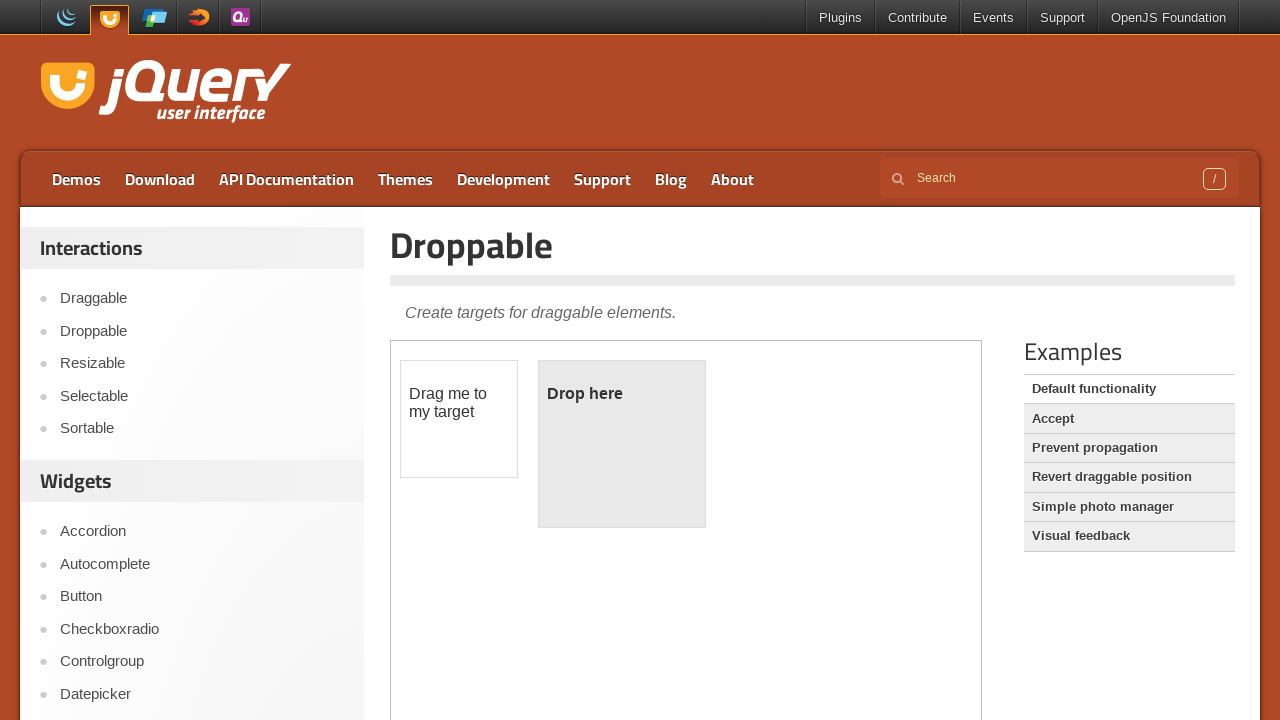

Dragged element from draggable source to droppable target at (622, 444)
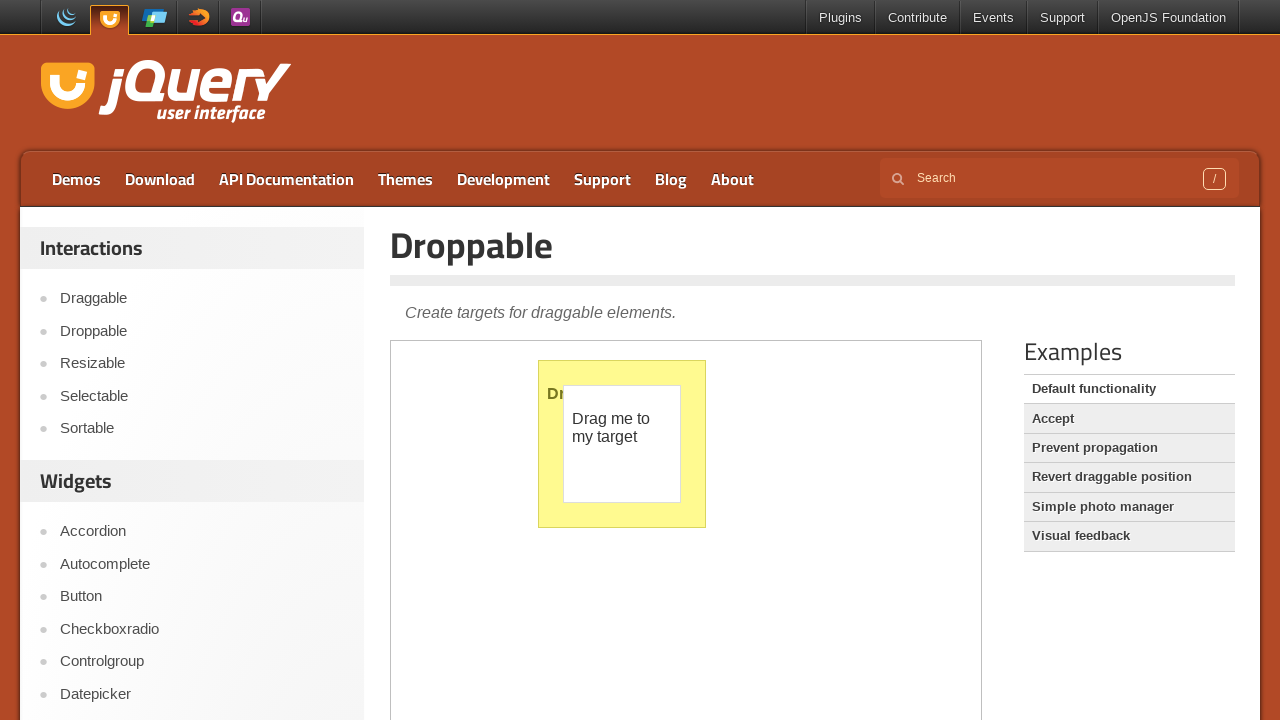

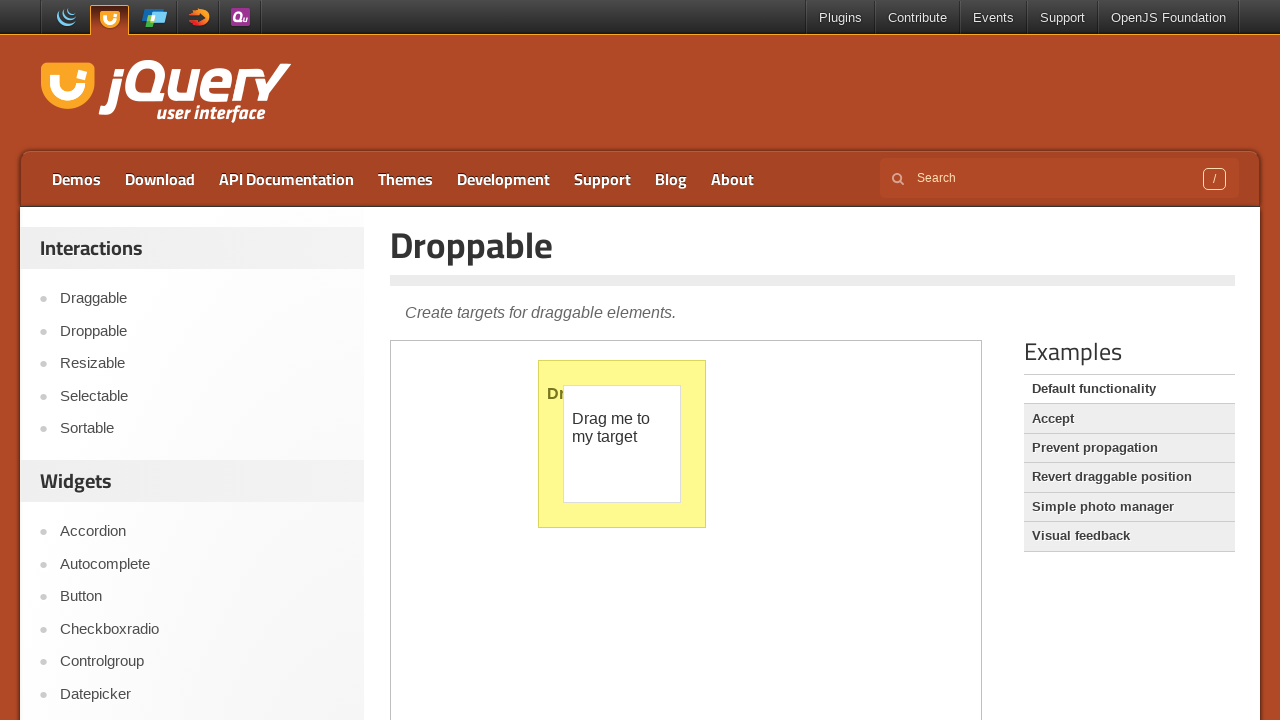